Tests explicit wait options for revealing and interacting with a hidden input field

Starting URL: https://www.selenium.dev/selenium/web/dynamic.html

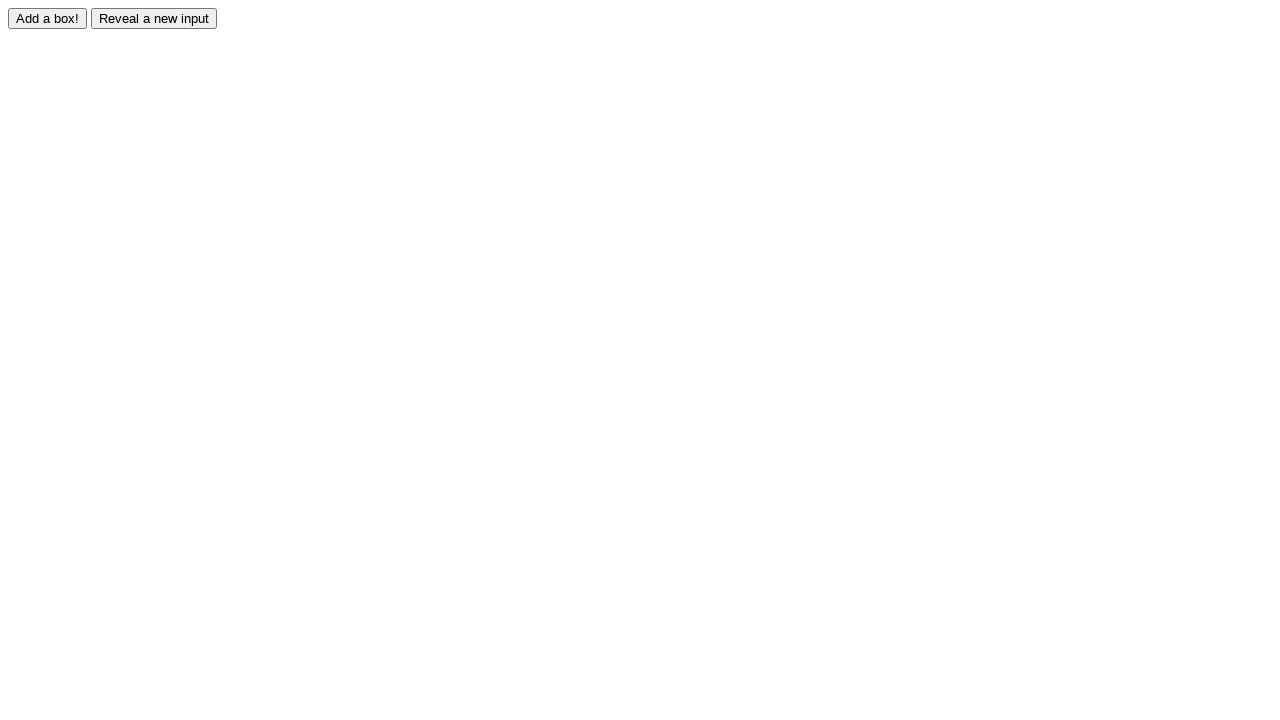

Clicked the reveal button to show hidden input field at (154, 18) on #reveal
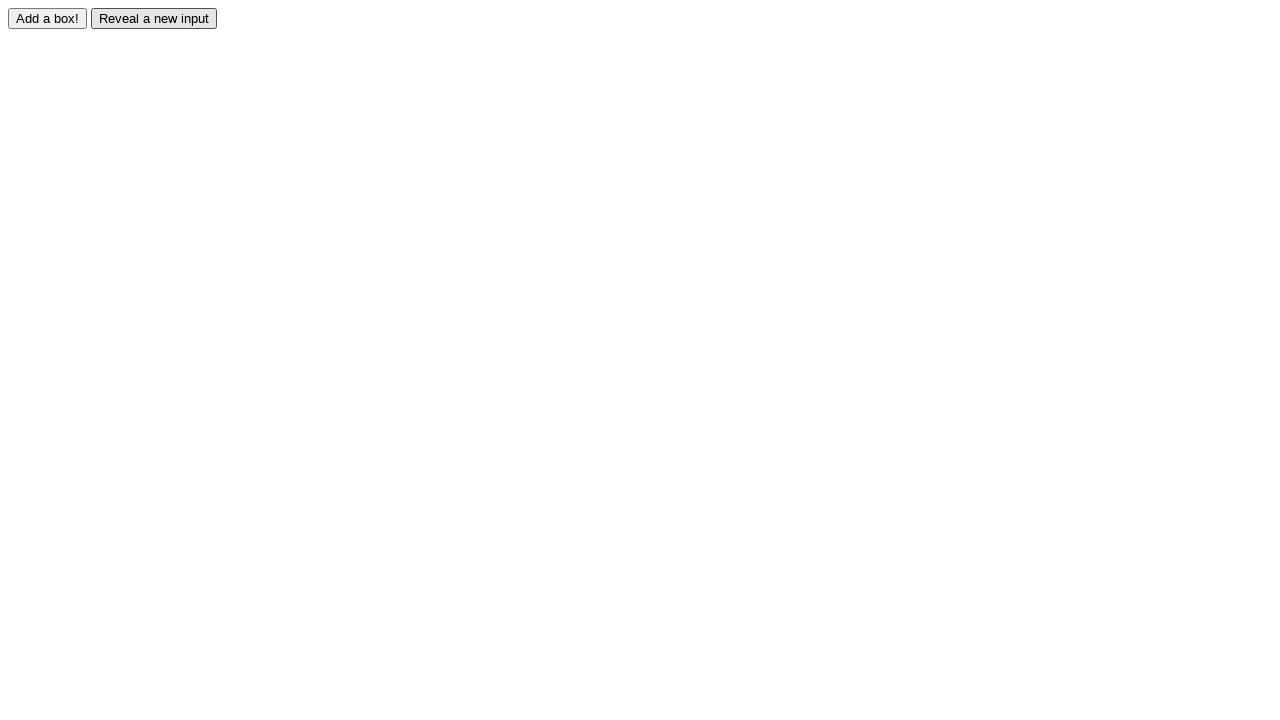

Waited for hidden input field to become visible (2000ms timeout)
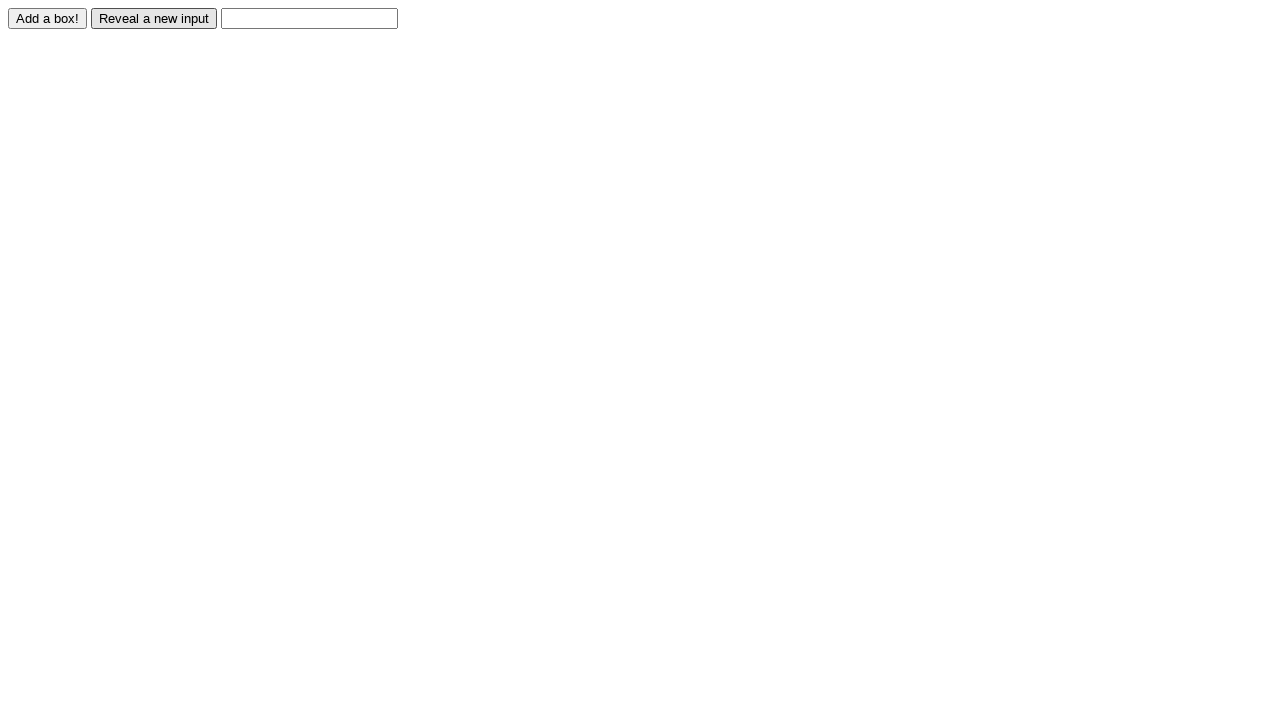

Typed 'Displayed' into the revealed input field on #revealed
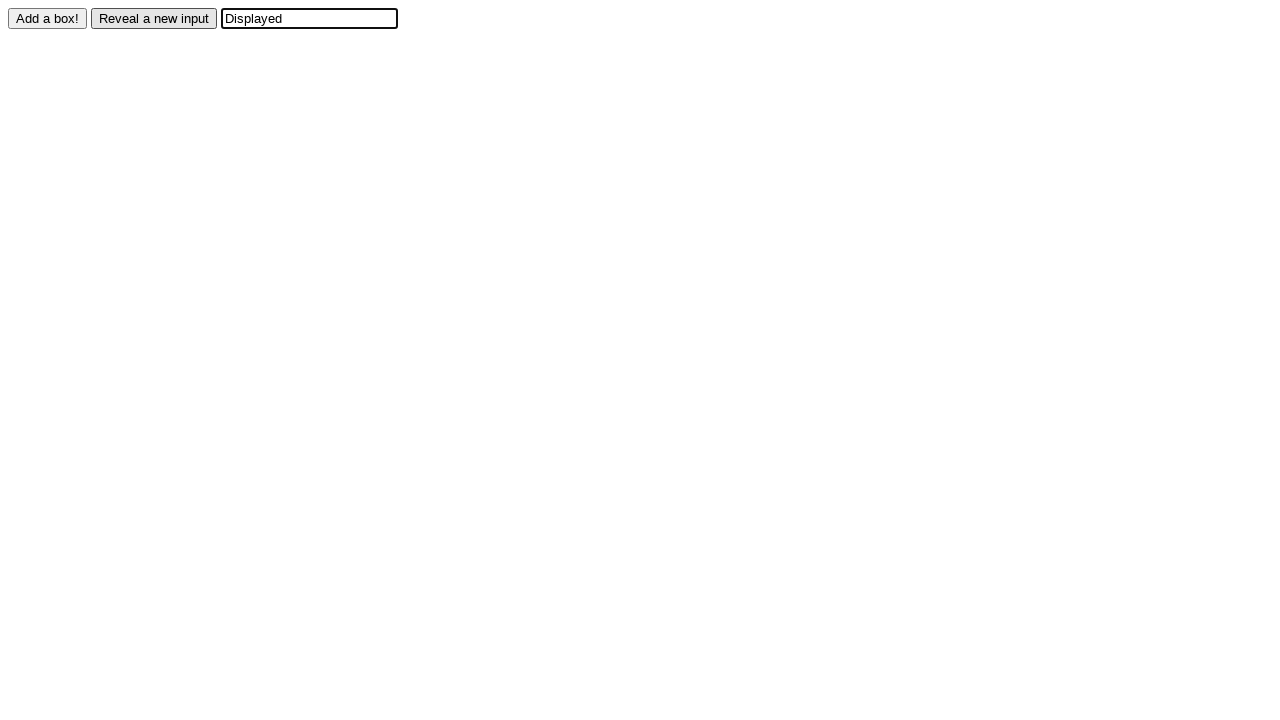

Verified input field contains 'Displayed'
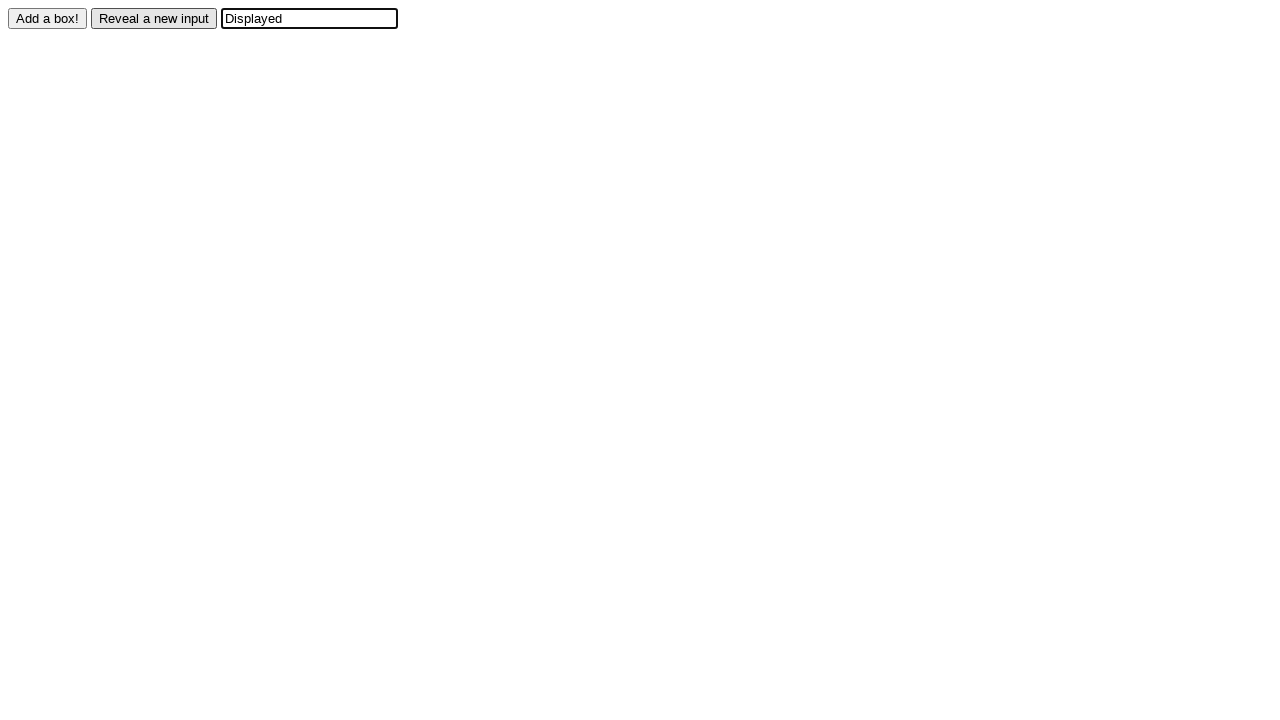

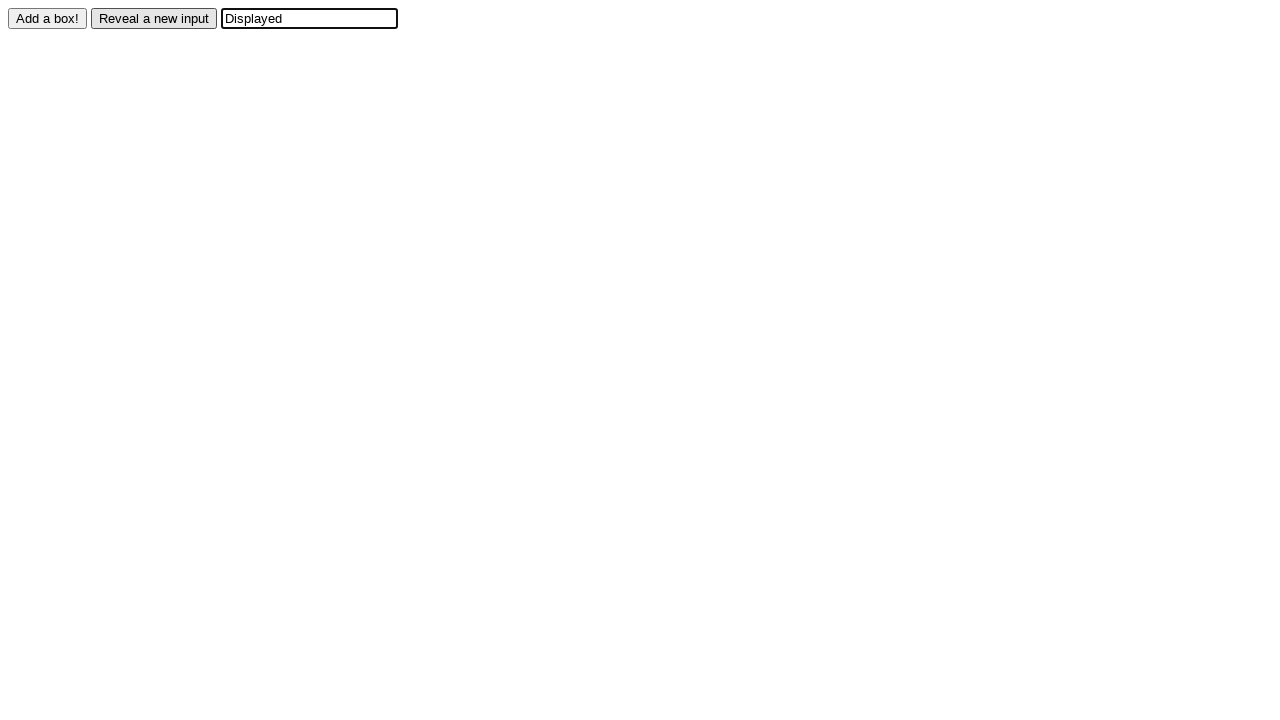